Tests a math exercise page by reading two numbers displayed on the page, calculating their sum, selecting the correct answer from a dropdown, and submitting the form.

Starting URL: http://suninjuly.github.io/selects1.html

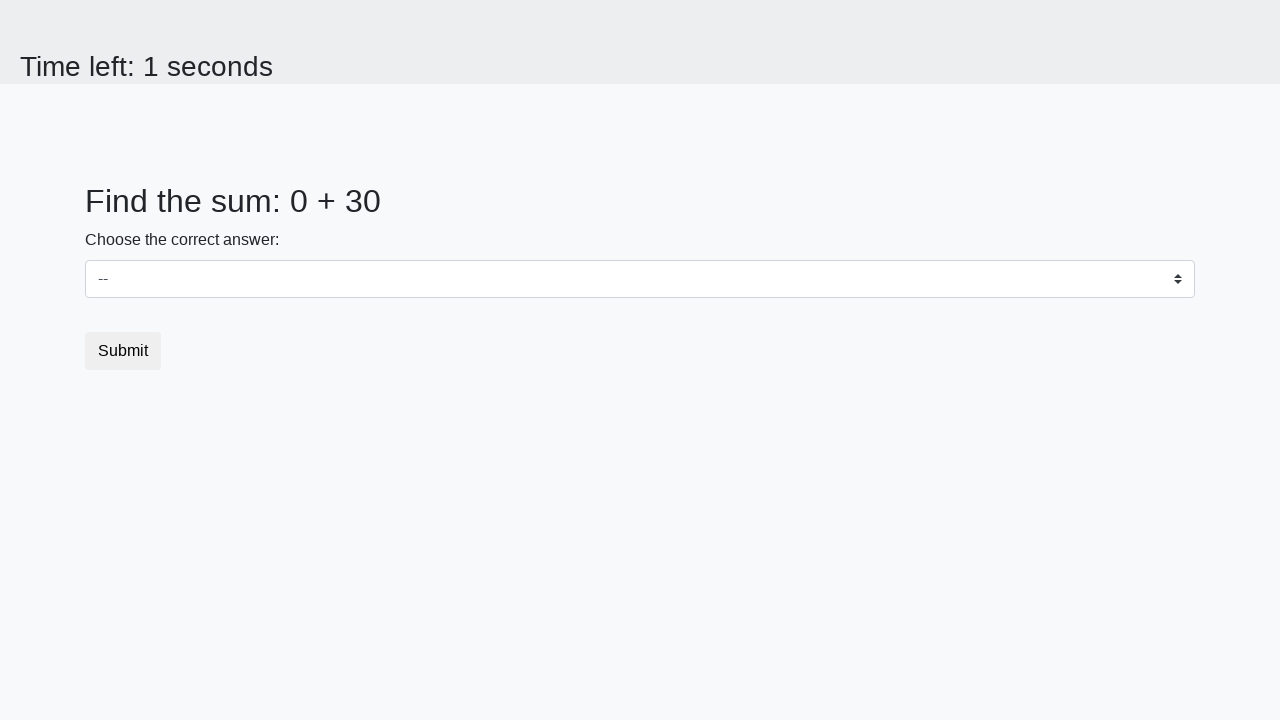

Read first number from #num1 element
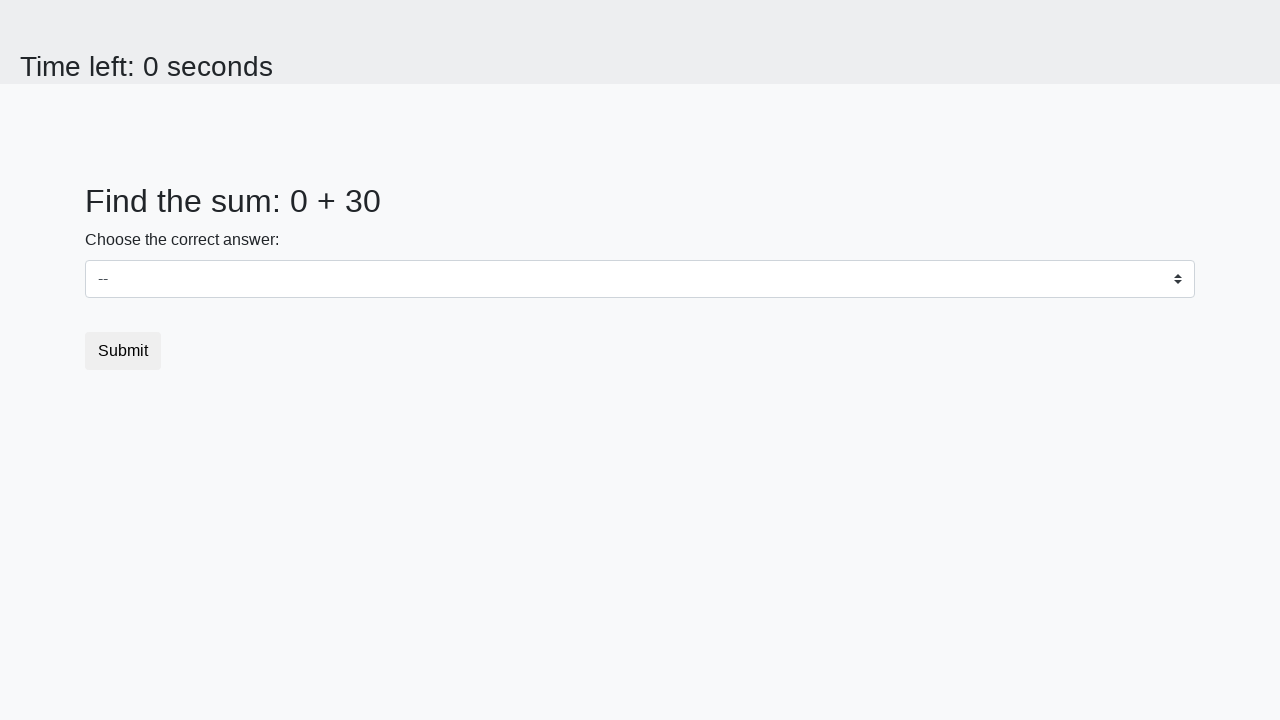

Read second number from #num2 element
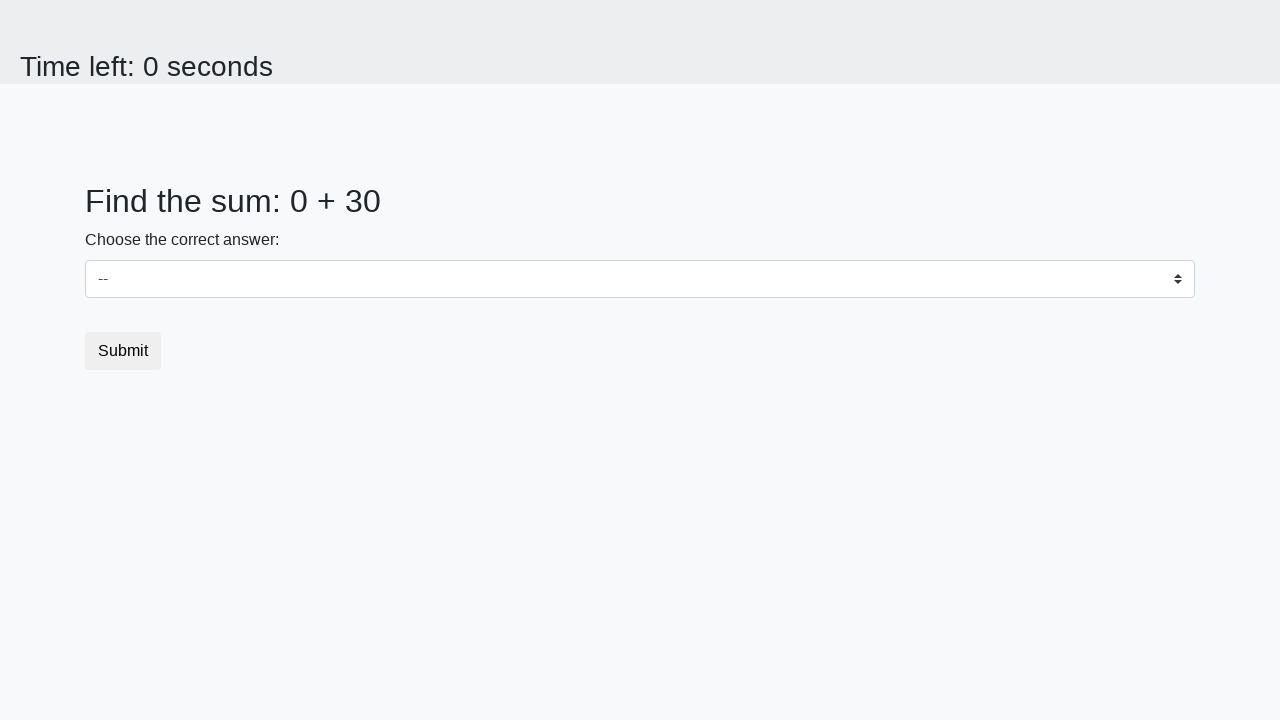

Calculated sum: 0 + 30 = 30
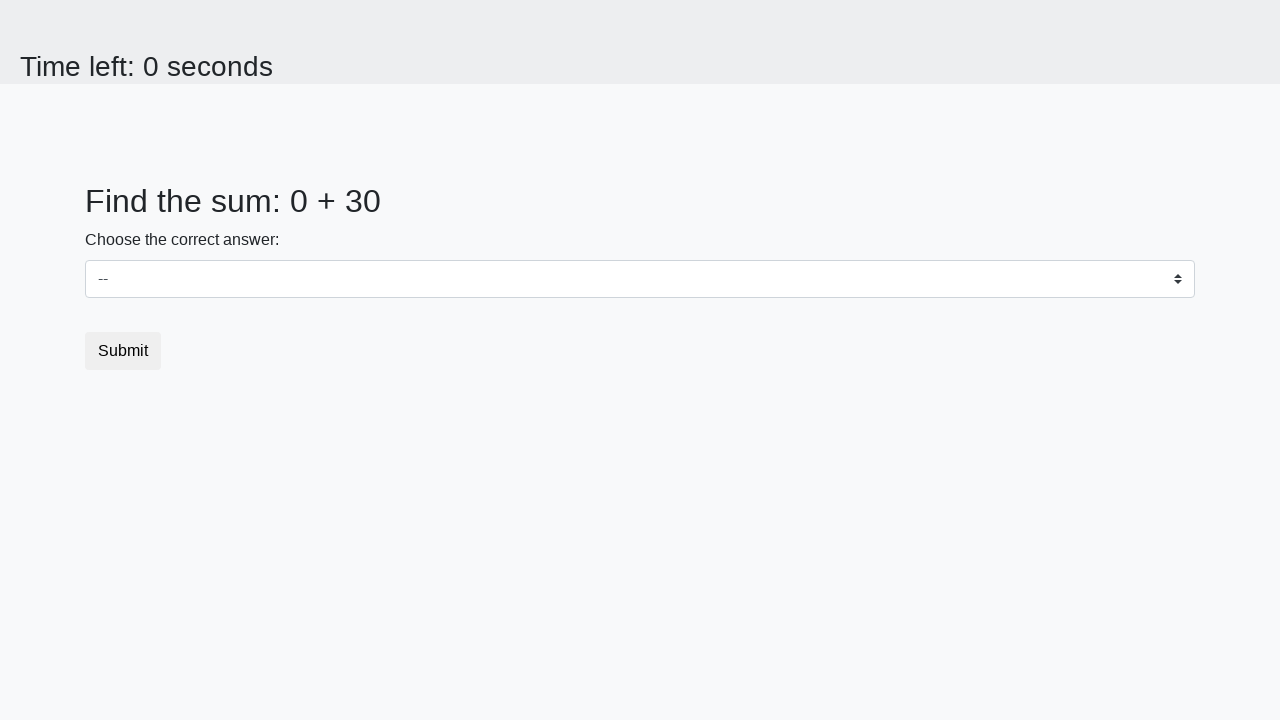

Selected answer '30' from dropdown on select
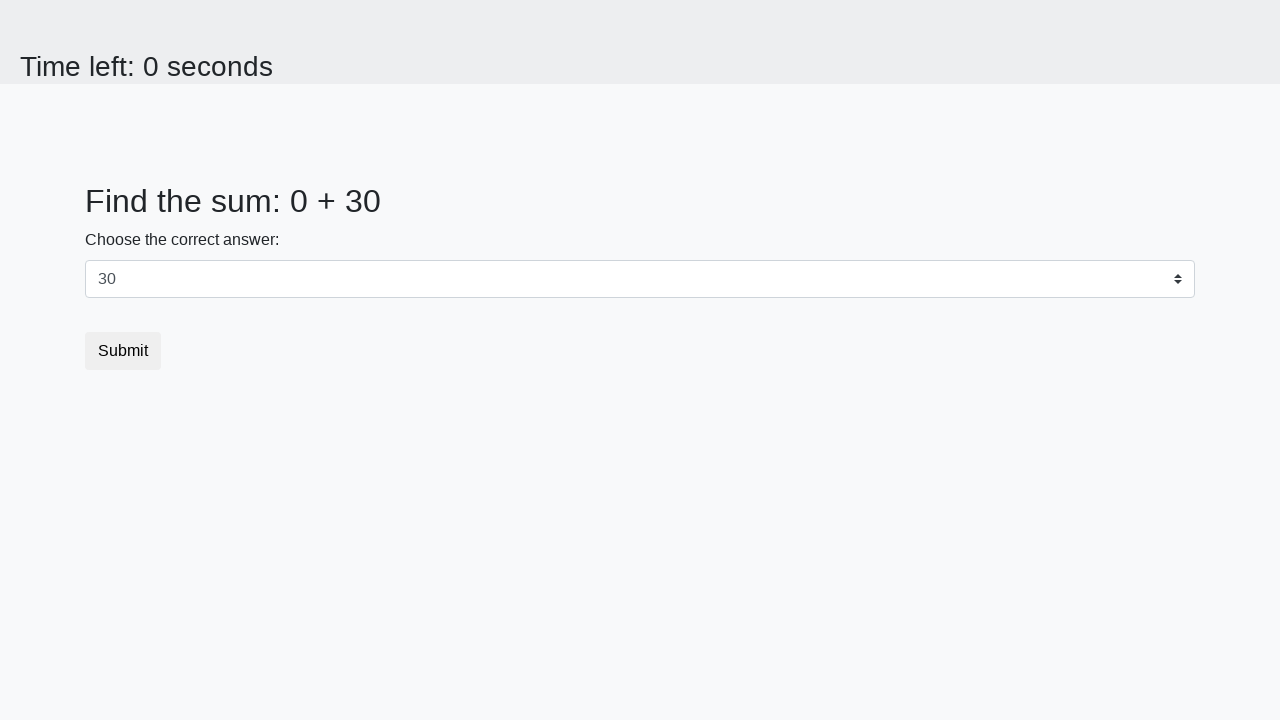

Clicked submit button at (123, 351) on button.btn
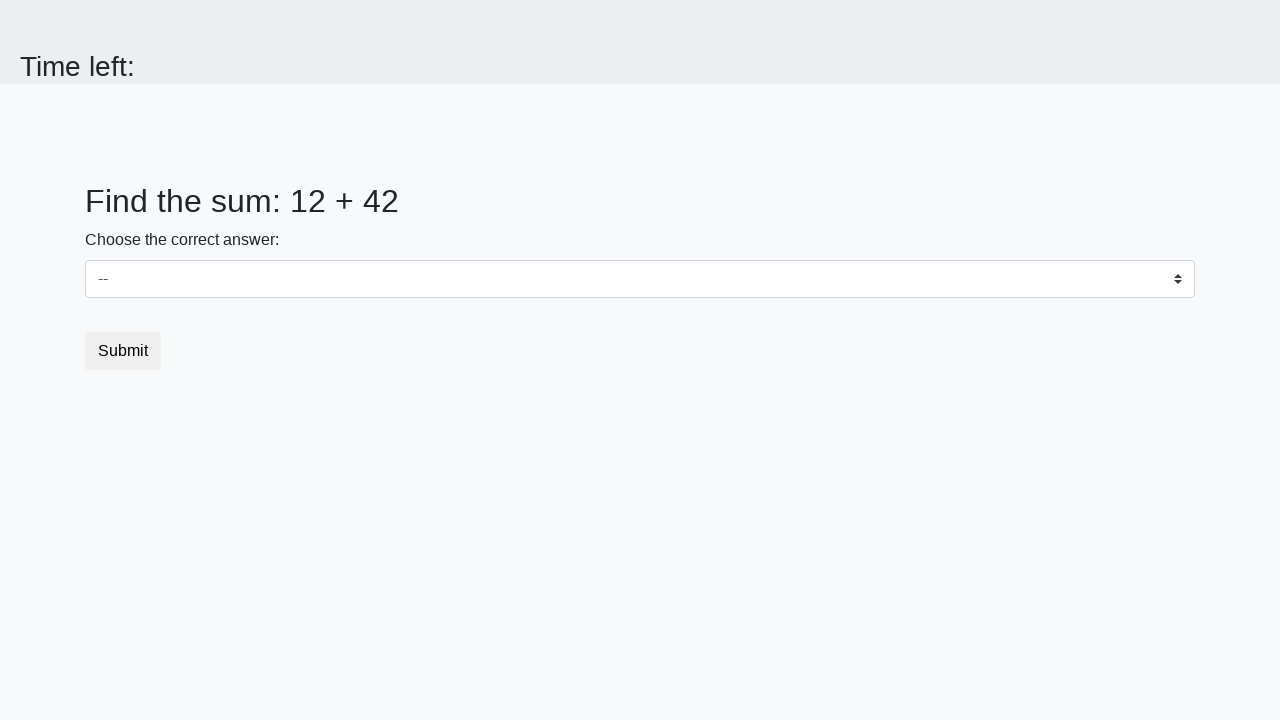

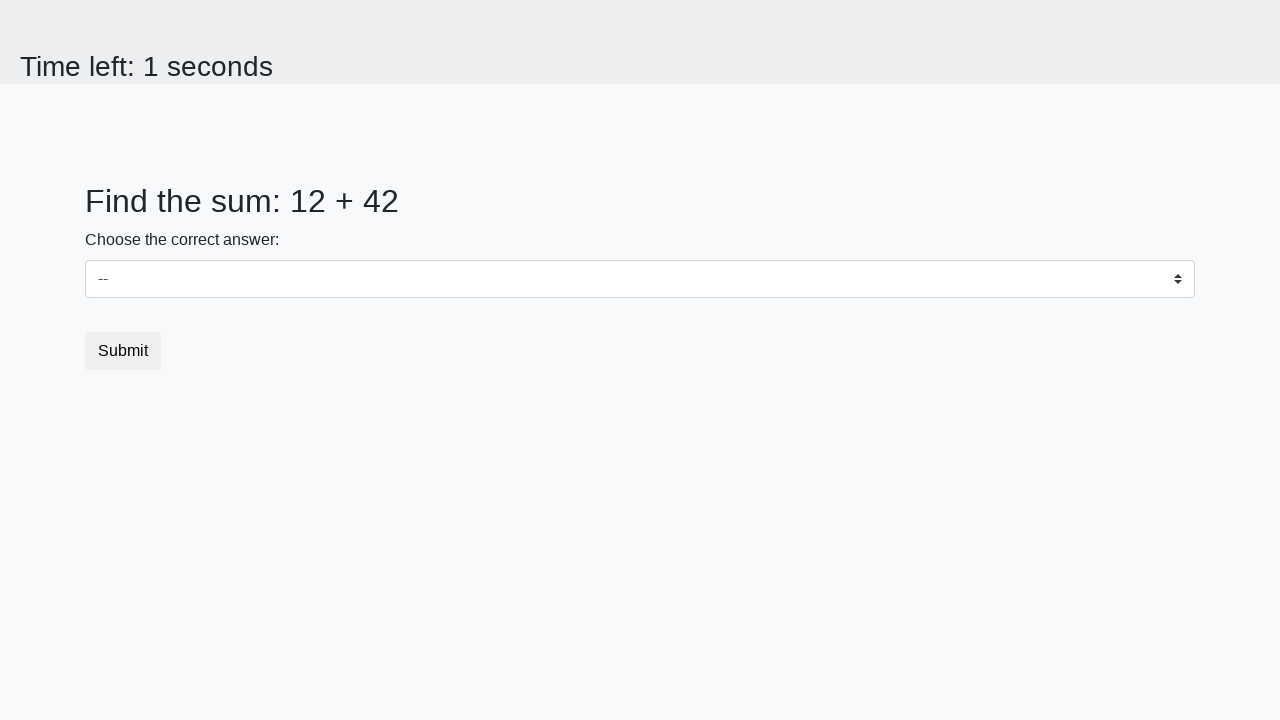